Tests dismissing a JavaScript confirm dialog and verifies the Cancel result message

Starting URL: https://the-internet.herokuapp.com/javascript_alerts

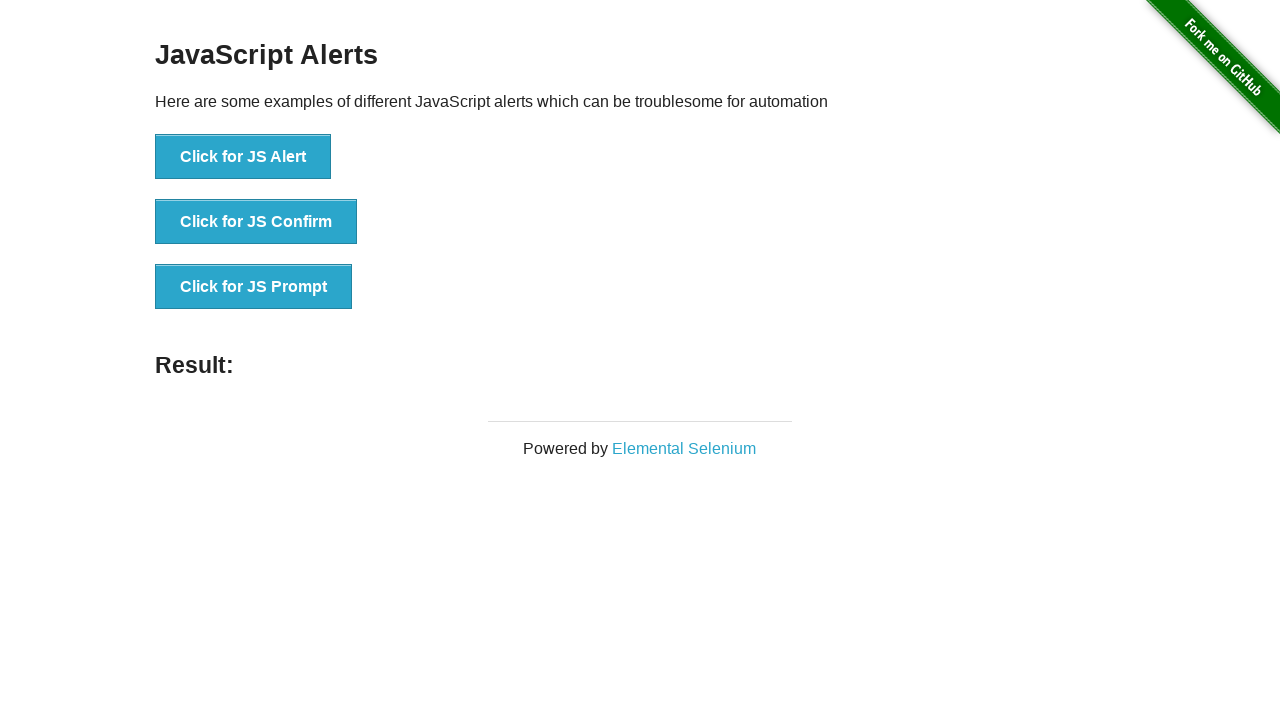

Set up dialog handler to dismiss the confirm dialog
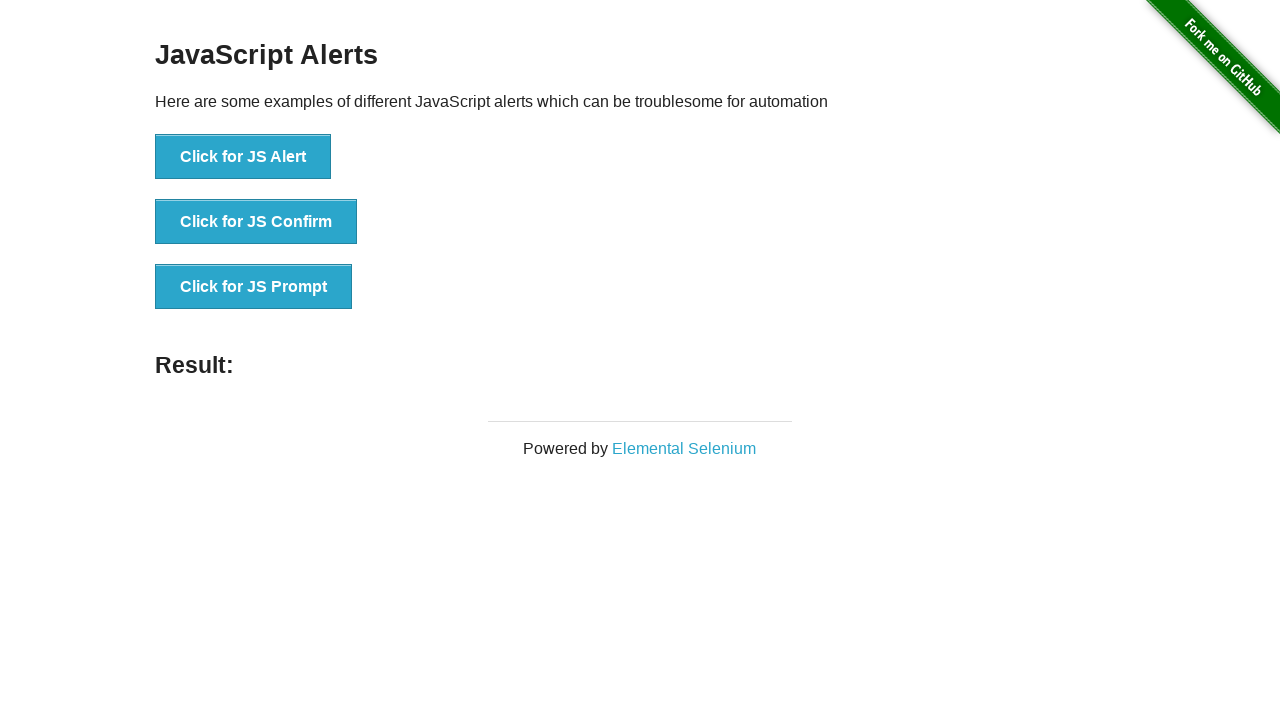

Clicked the JS Confirm button at (256, 222) on xpath=//*[text()='Click for JS Confirm']
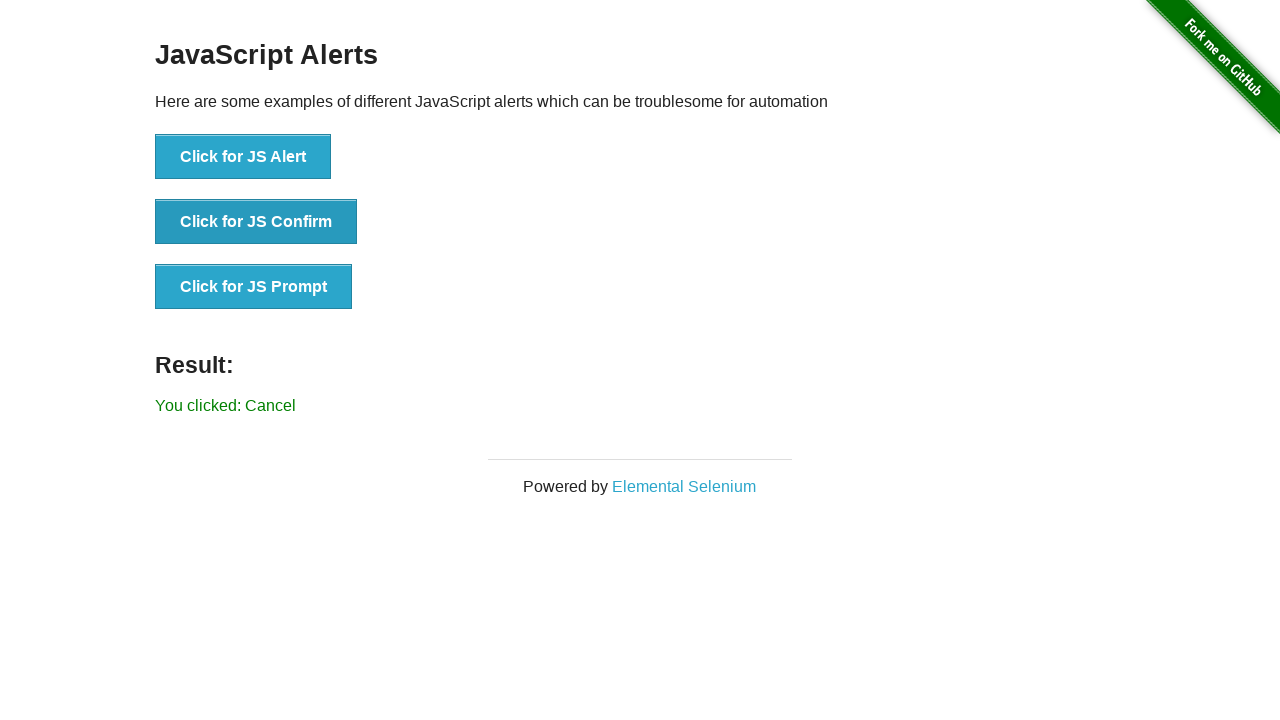

Result message appeared after dismissing confirm dialog
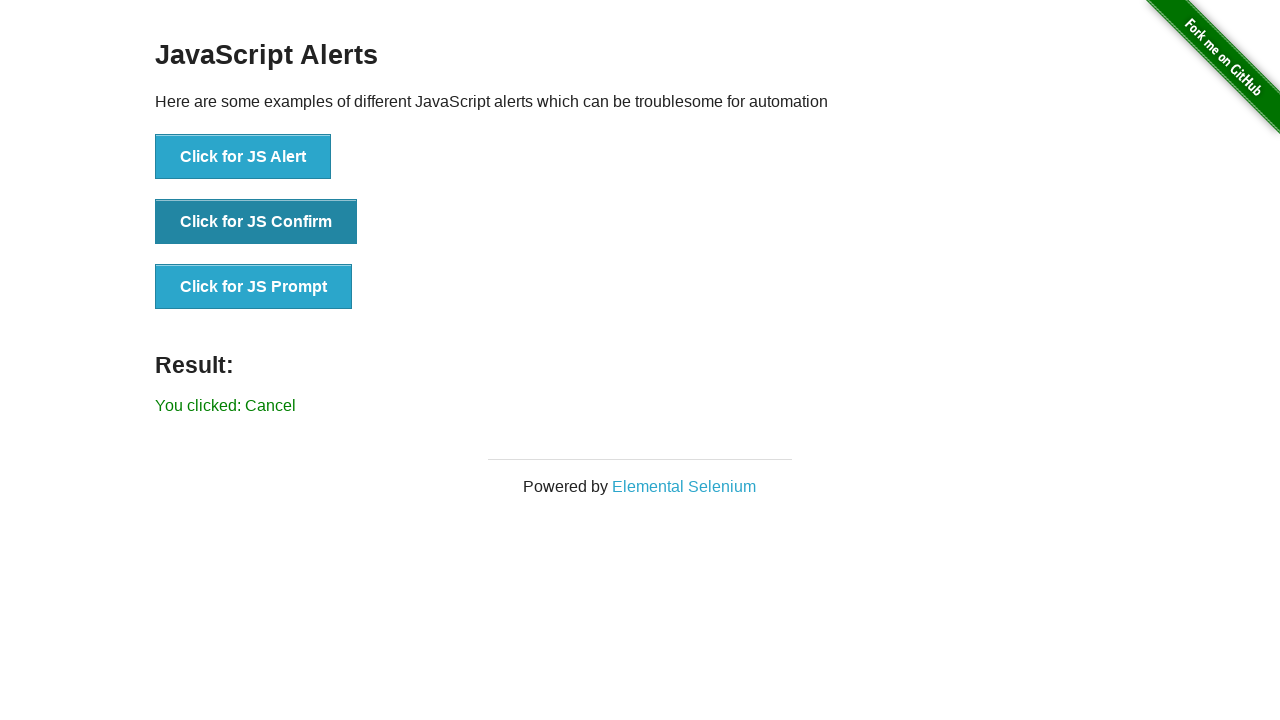

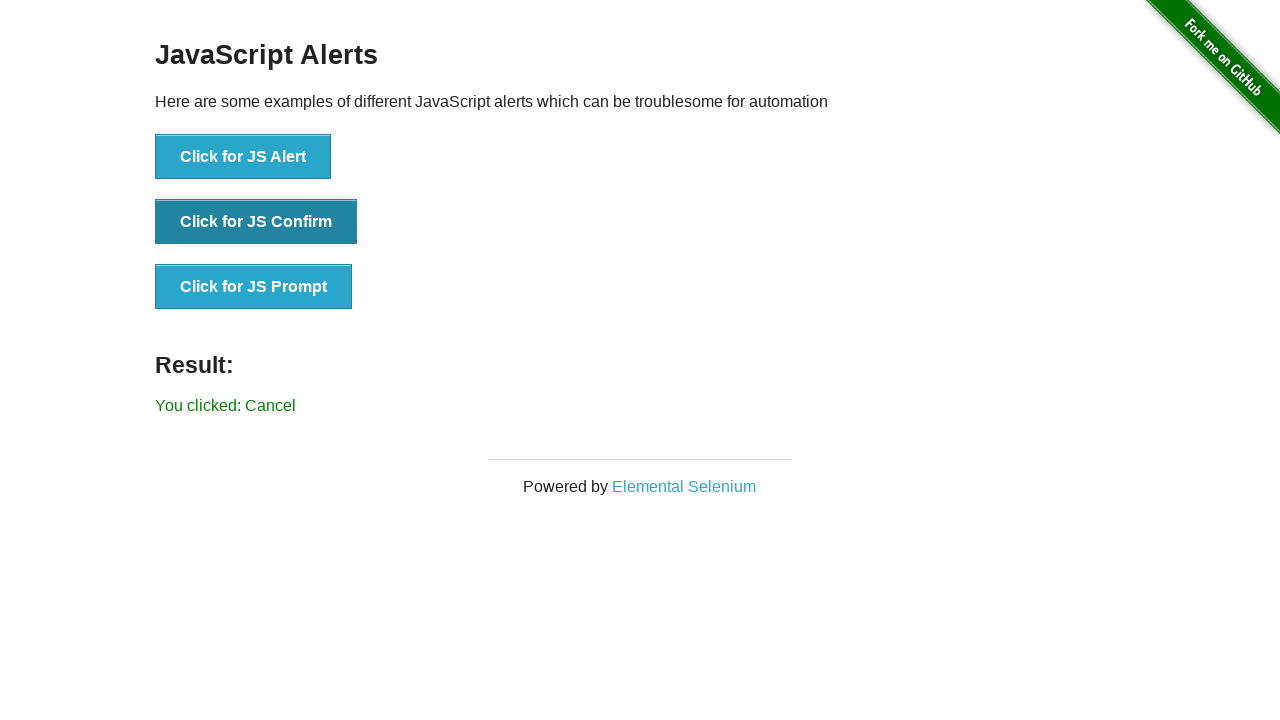